Tests browser navigation functionality by visiting GitHub and Hepsiburada websites, verifying URL/title content, using back navigation, and refreshing the page.

Starting URL: https://github.com/nilgunaydin/

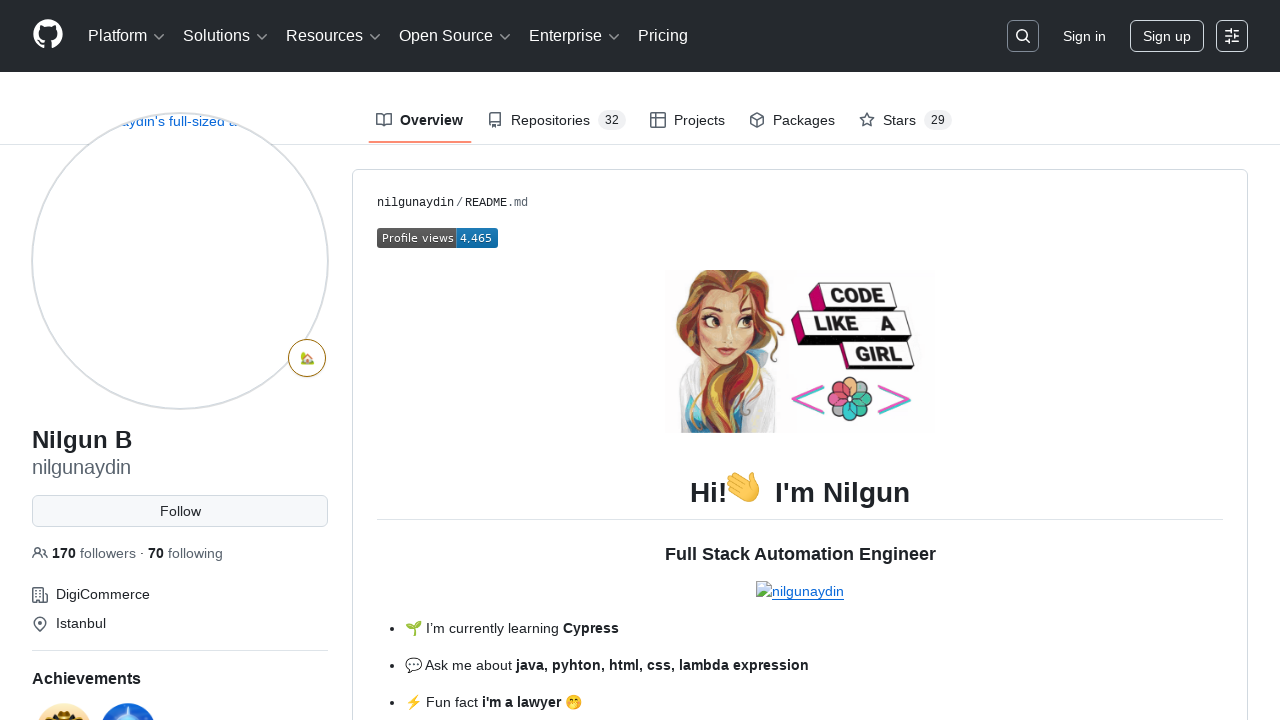

Navigated to Hepsiburada website
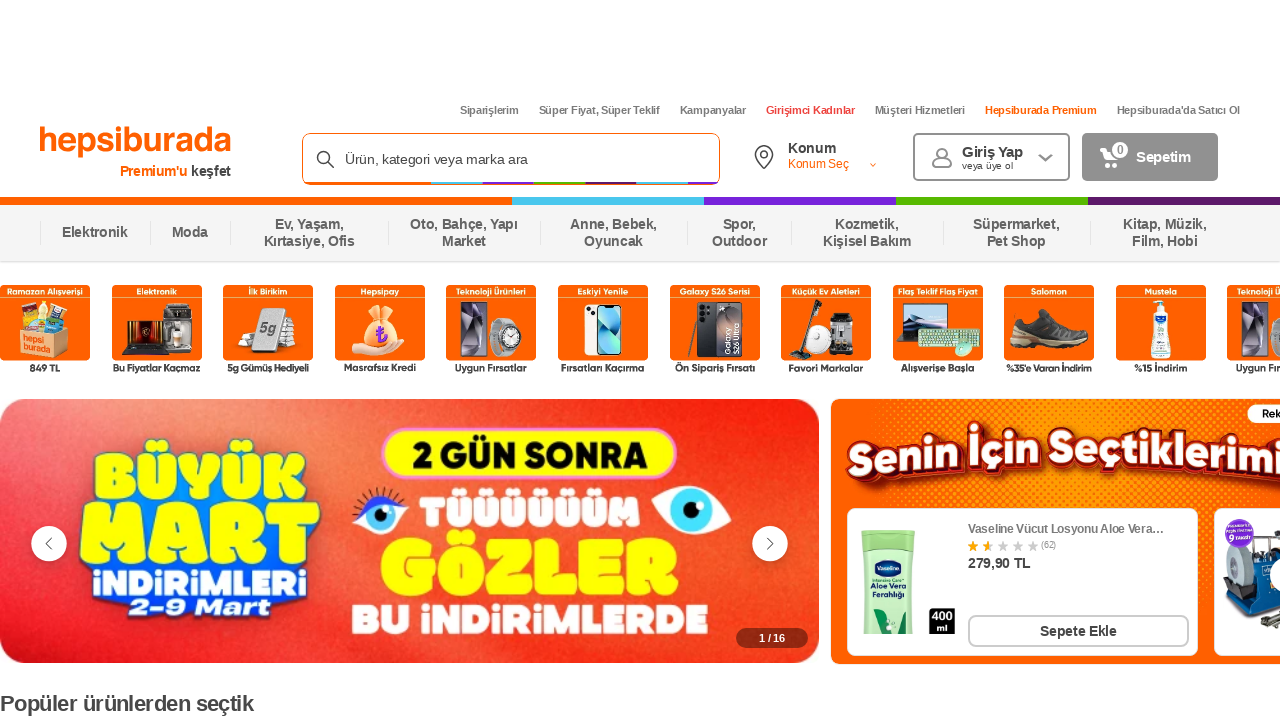

Retrieved page title
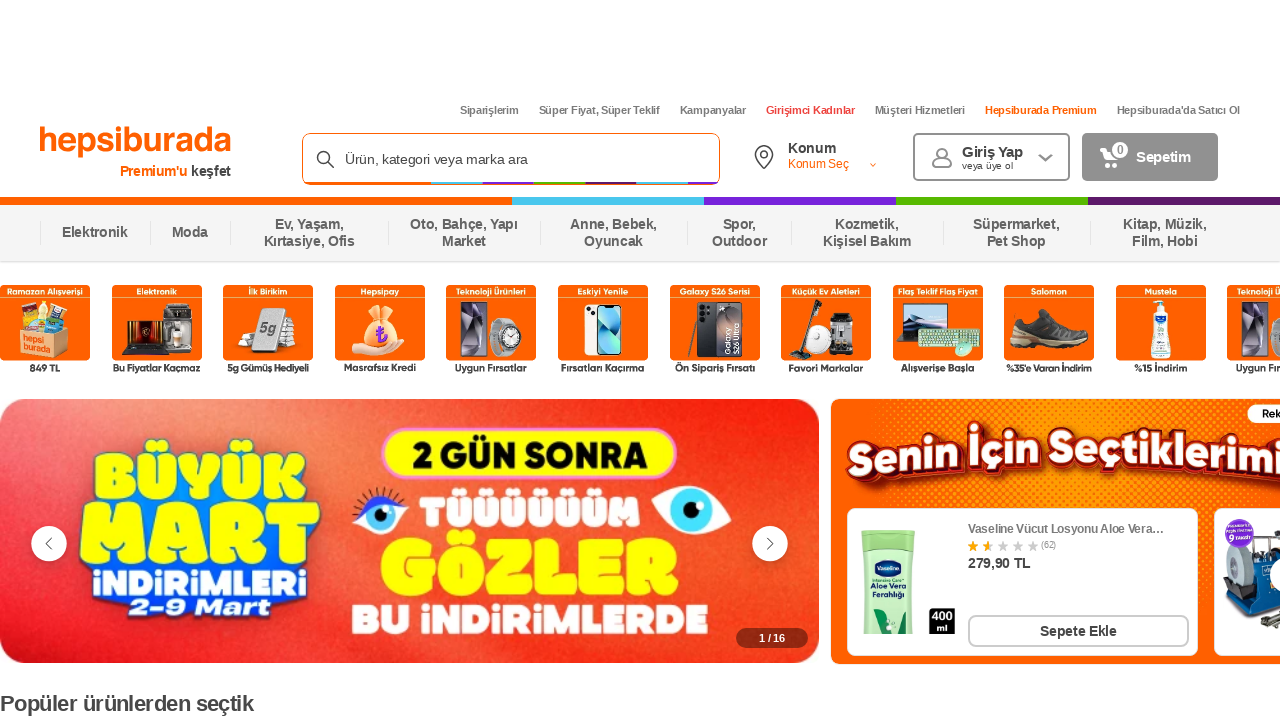

Retrieved page URL
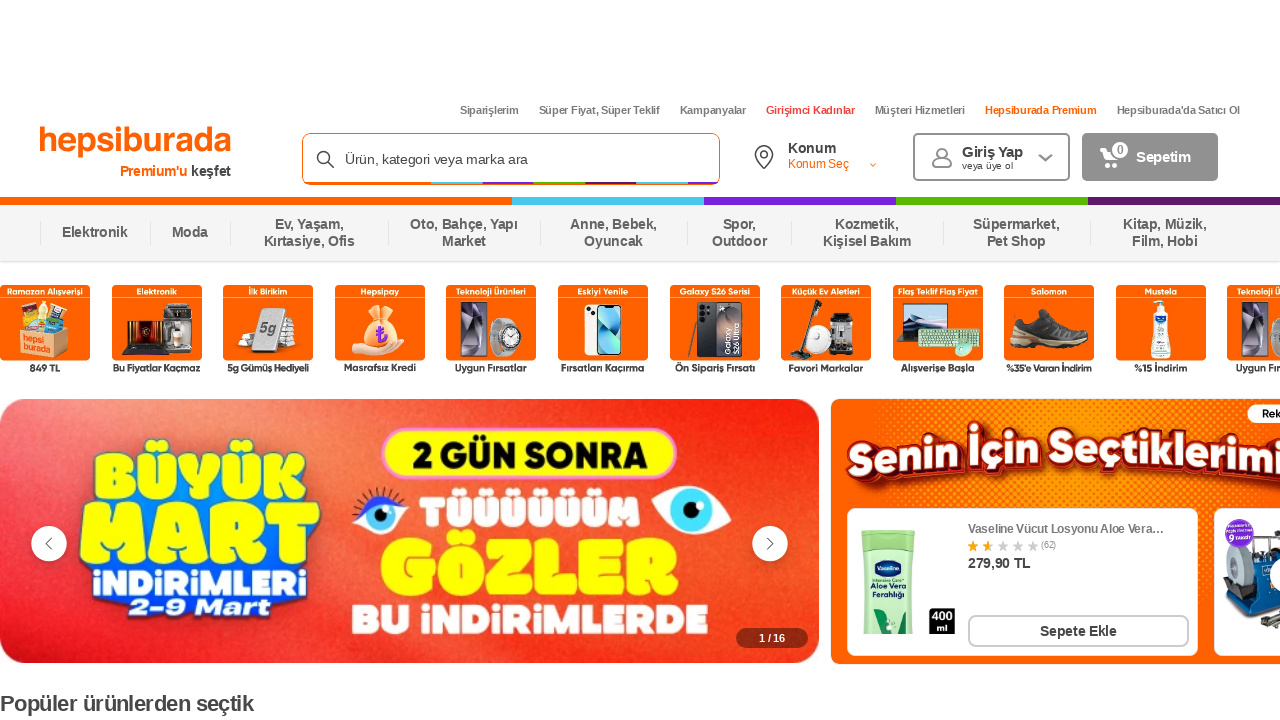

Verified 'burada' is in page title
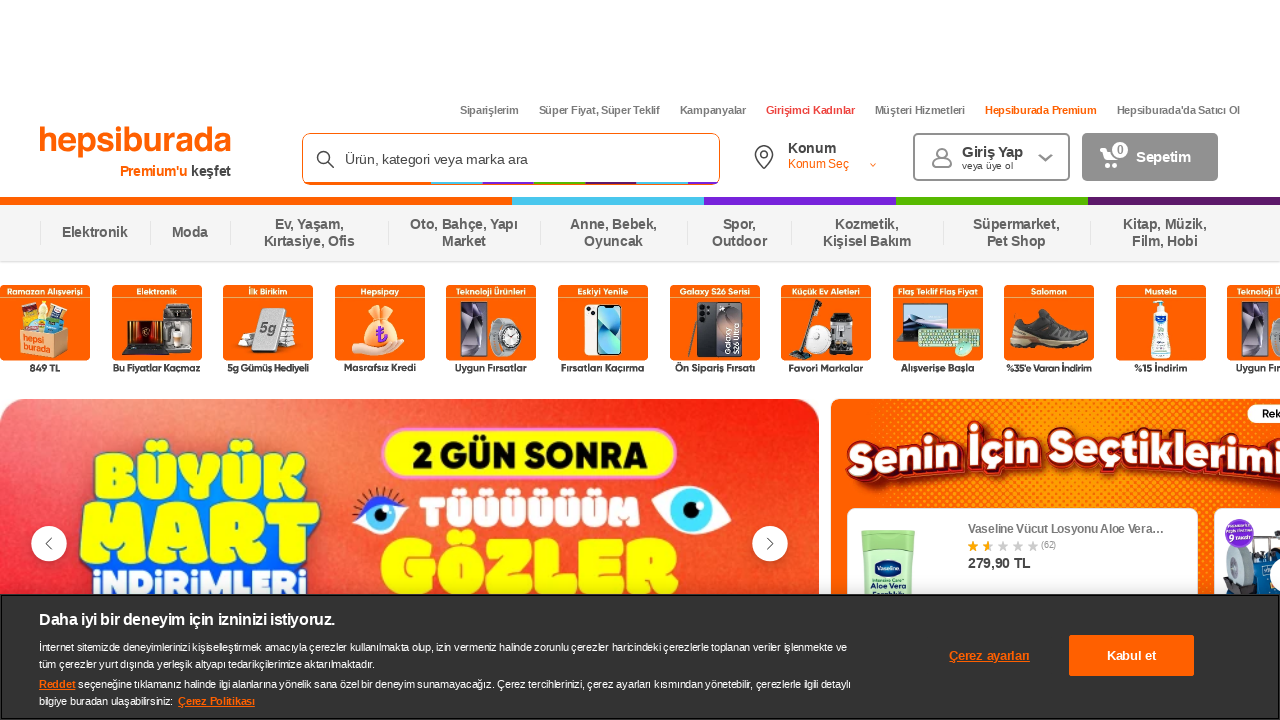

Verified 'burada' is in page URL
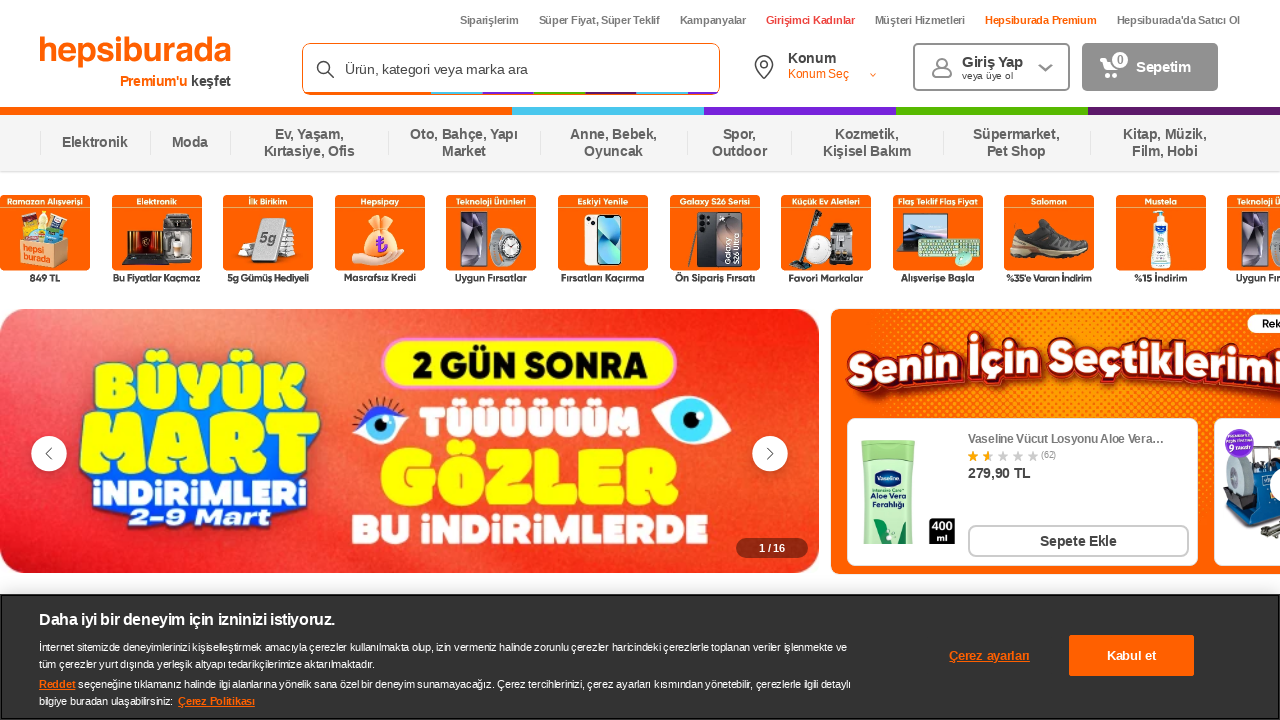

Navigated back once
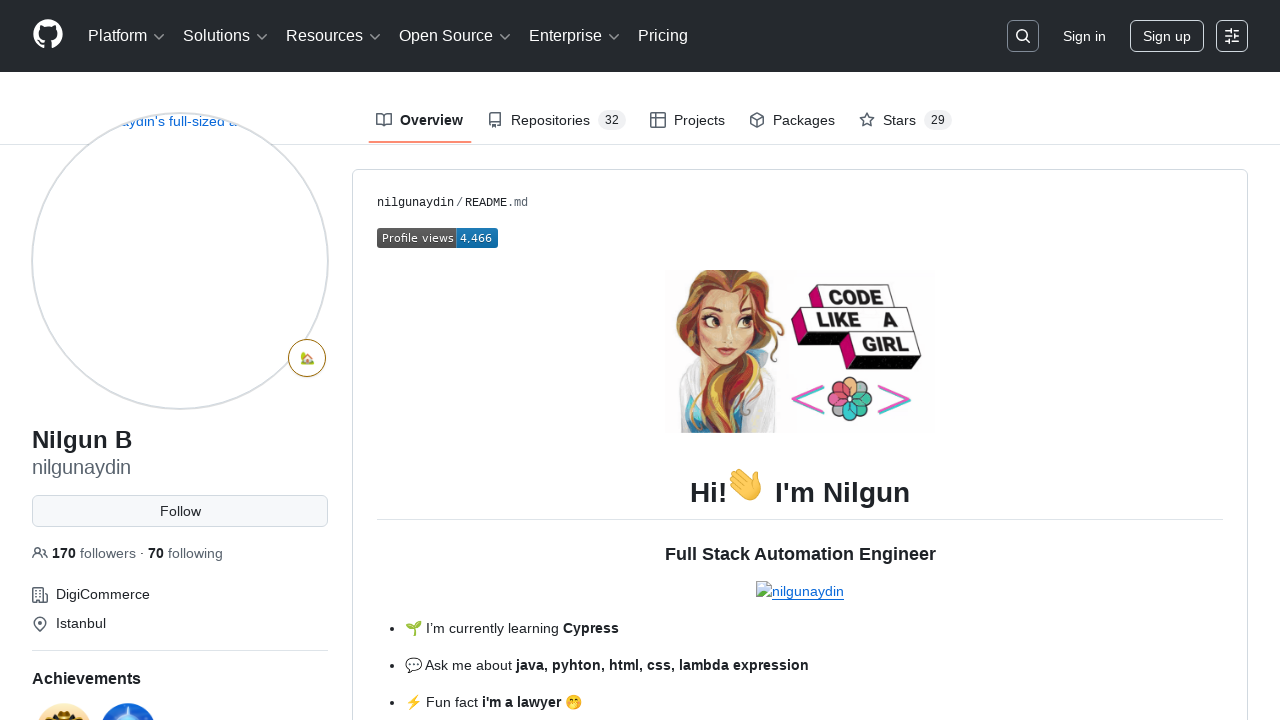

Navigated back second time to return to GitHub
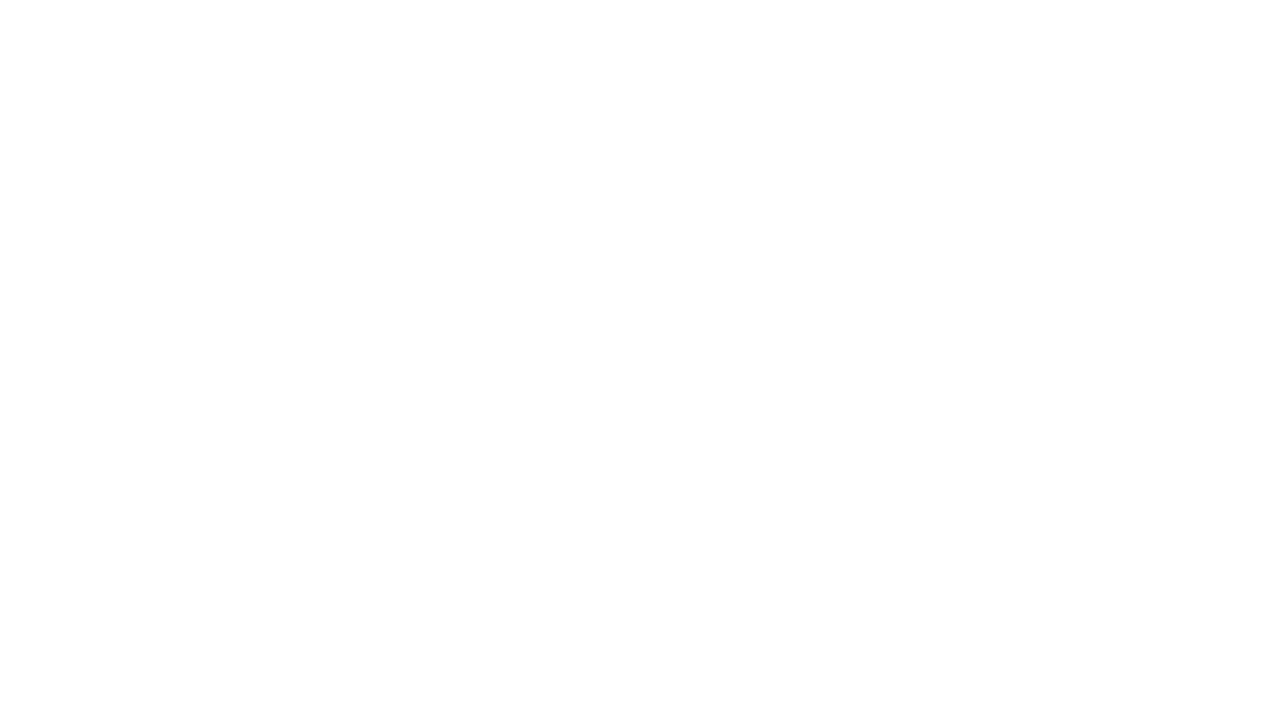

Waited 3 seconds
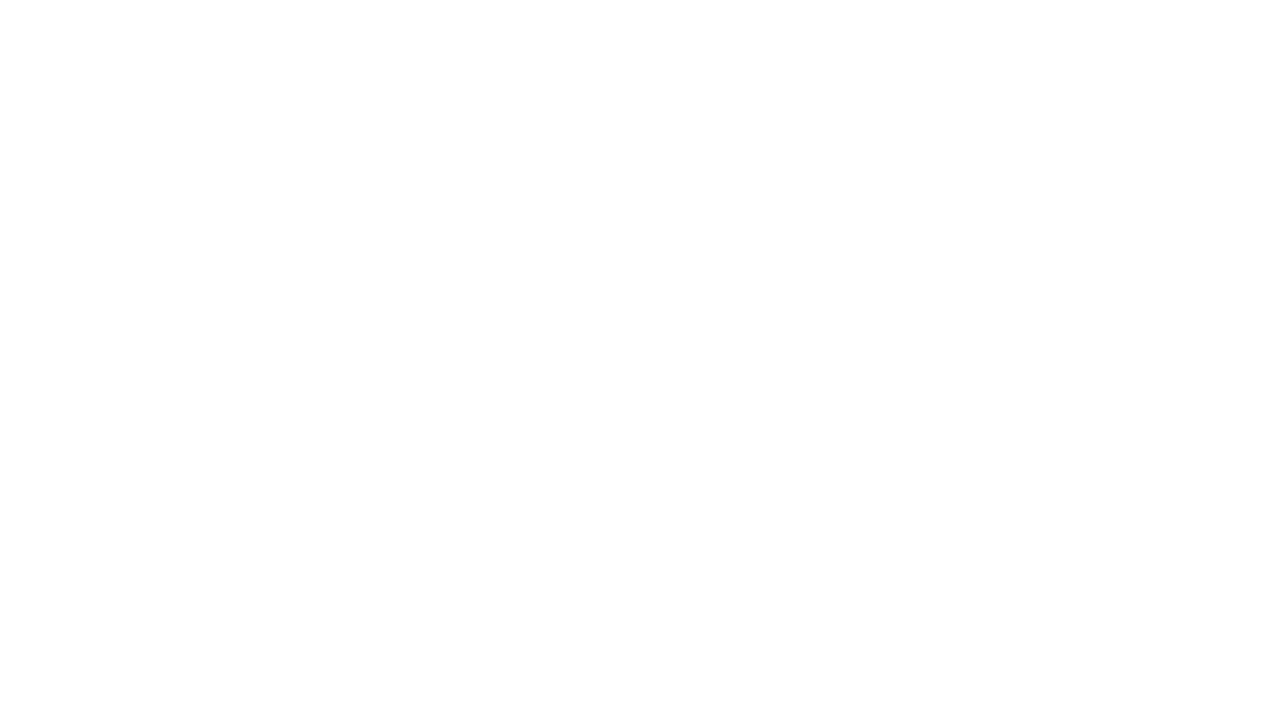

Refreshed the page
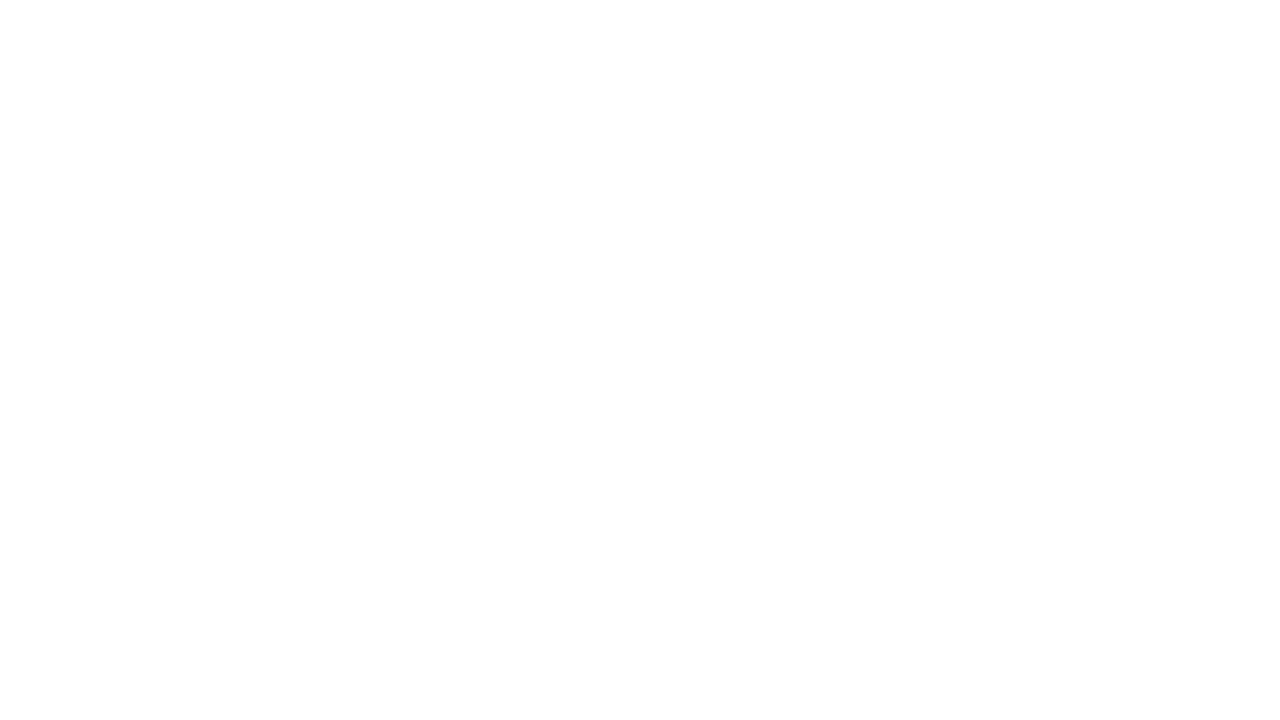

Verified body element loaded, confirming we are back on GitHub
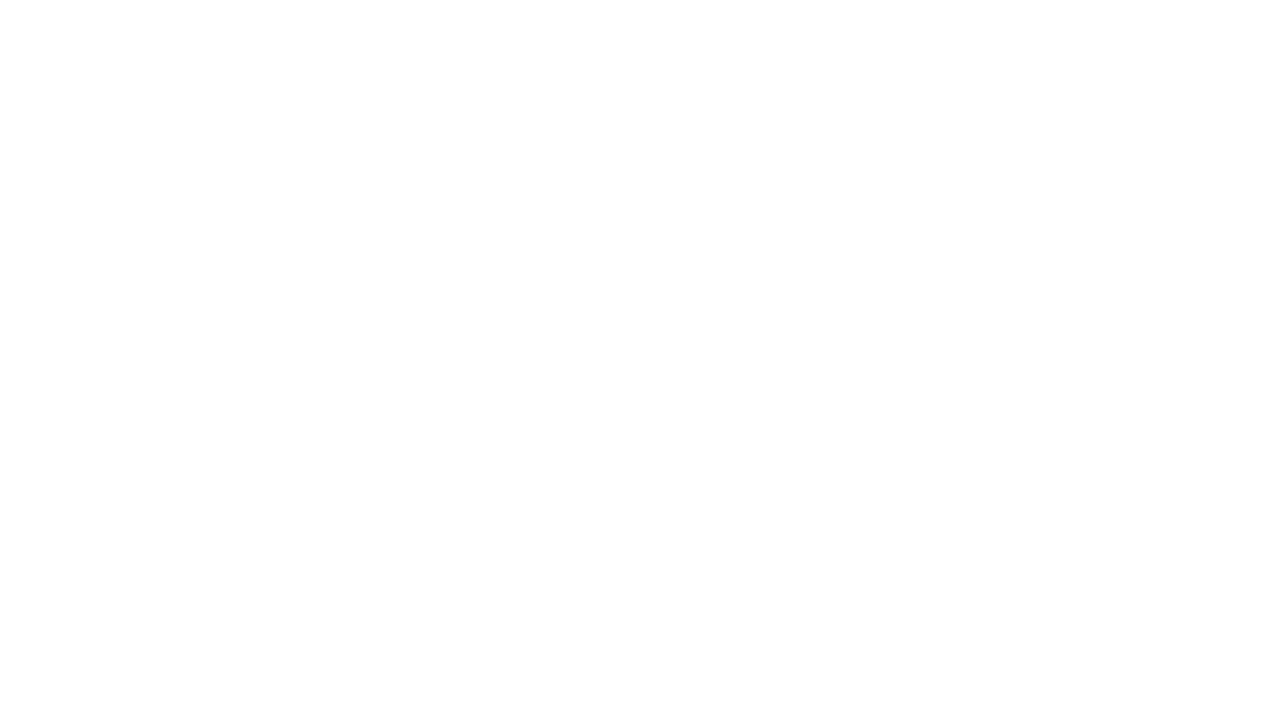

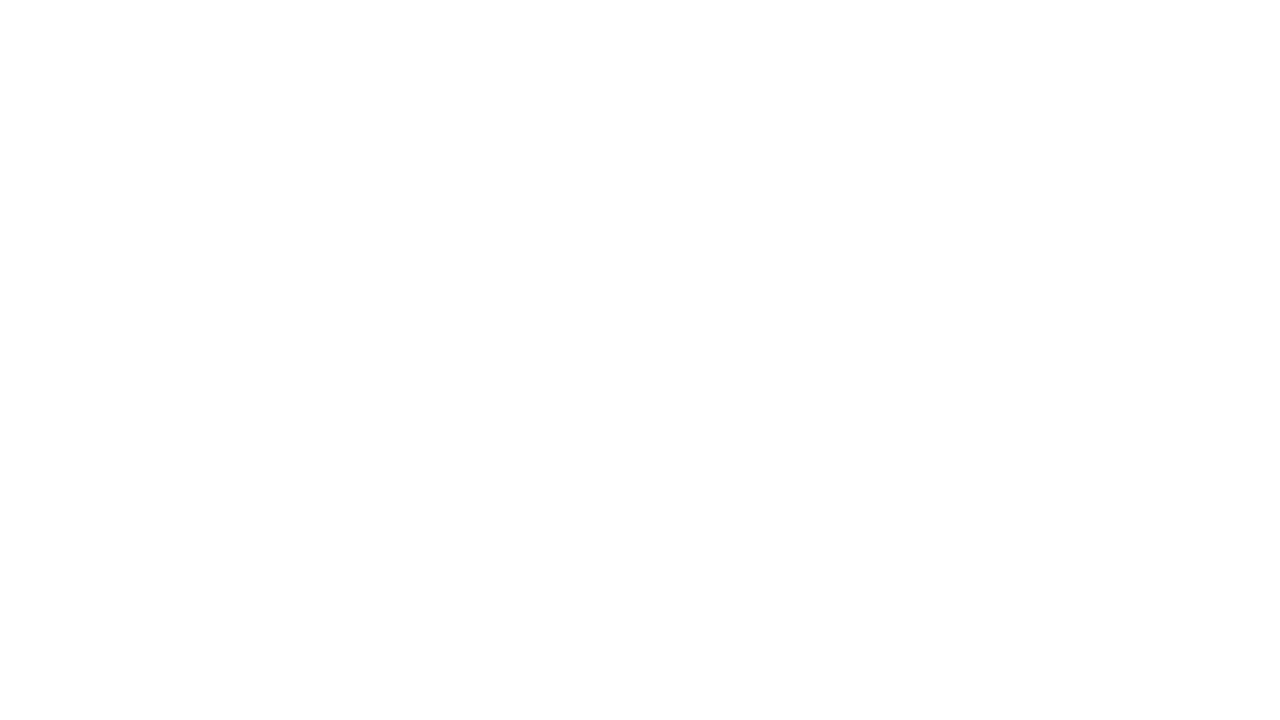